Tests JavaScript prompt dialog by entering text and dismissing to verify "null" result

Starting URL: http://the-internet.herokuapp.com/javascript_alerts

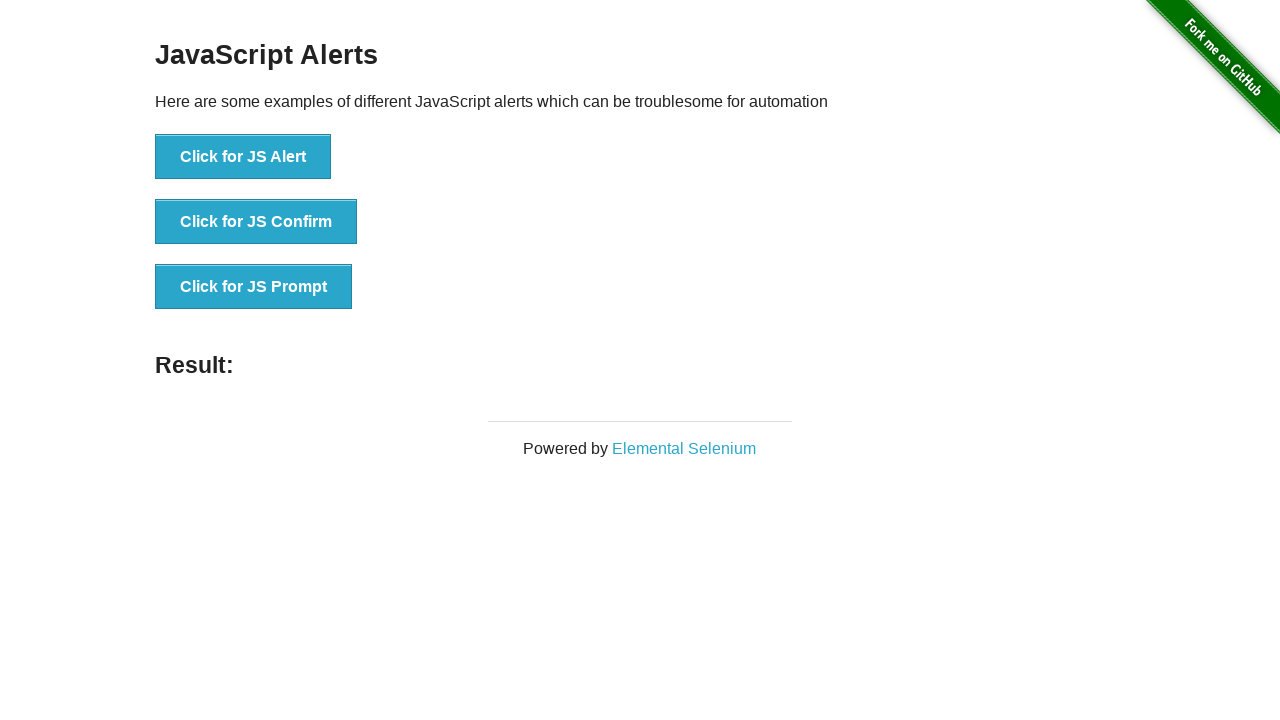

Set up dialog handler to dismiss prompt without entering text
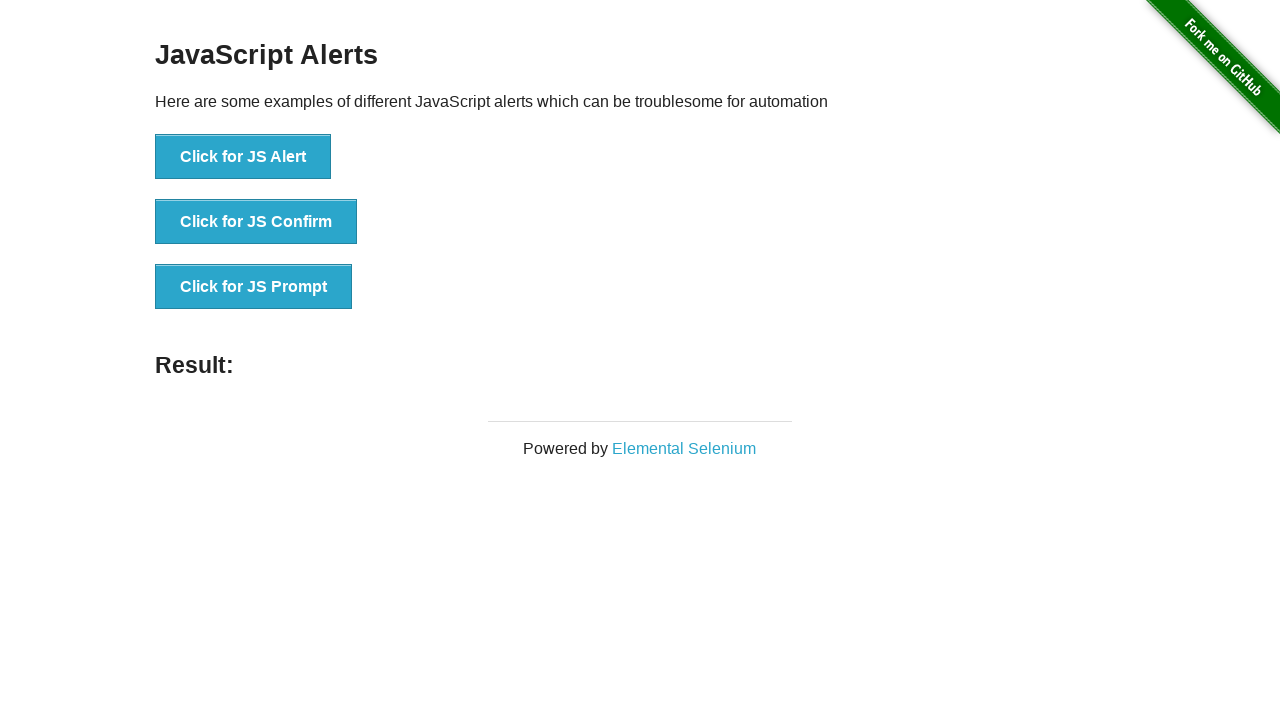

Clicked JavaScript prompt button to trigger dialog at (254, 287) on xpath=//button[@onclick = 'jsPrompt()']
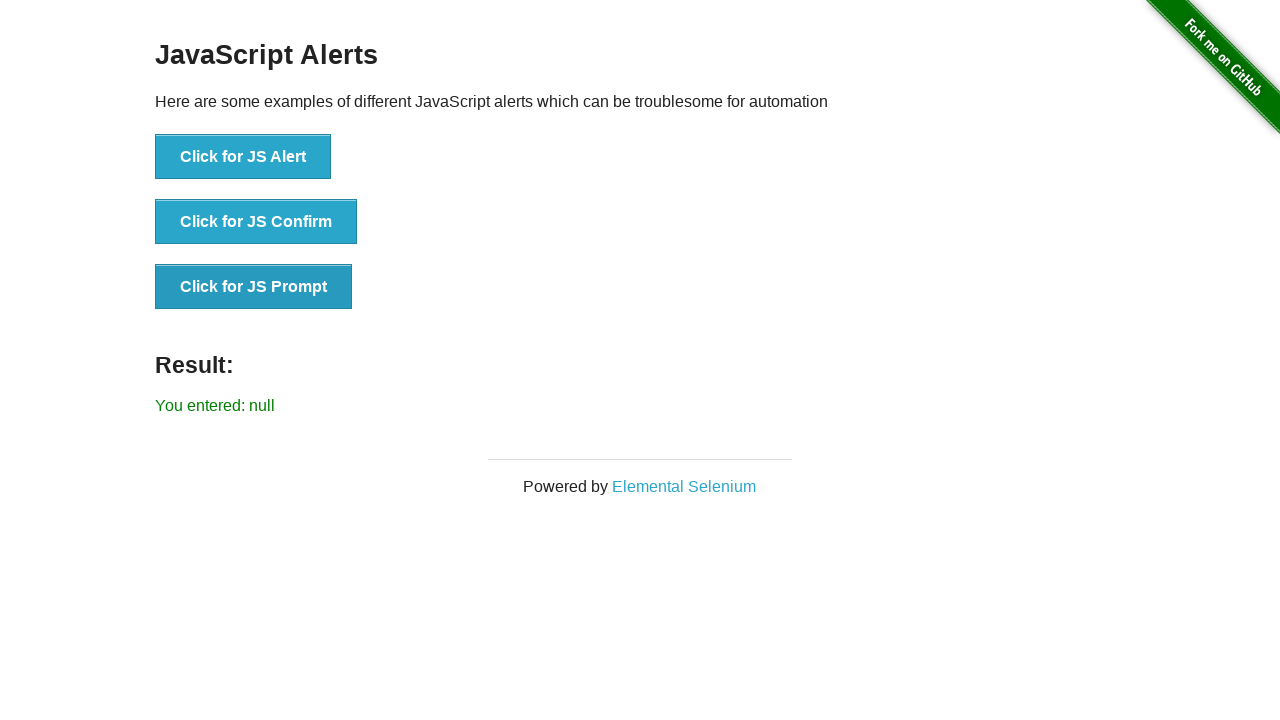

Waited for result paragraph to appear
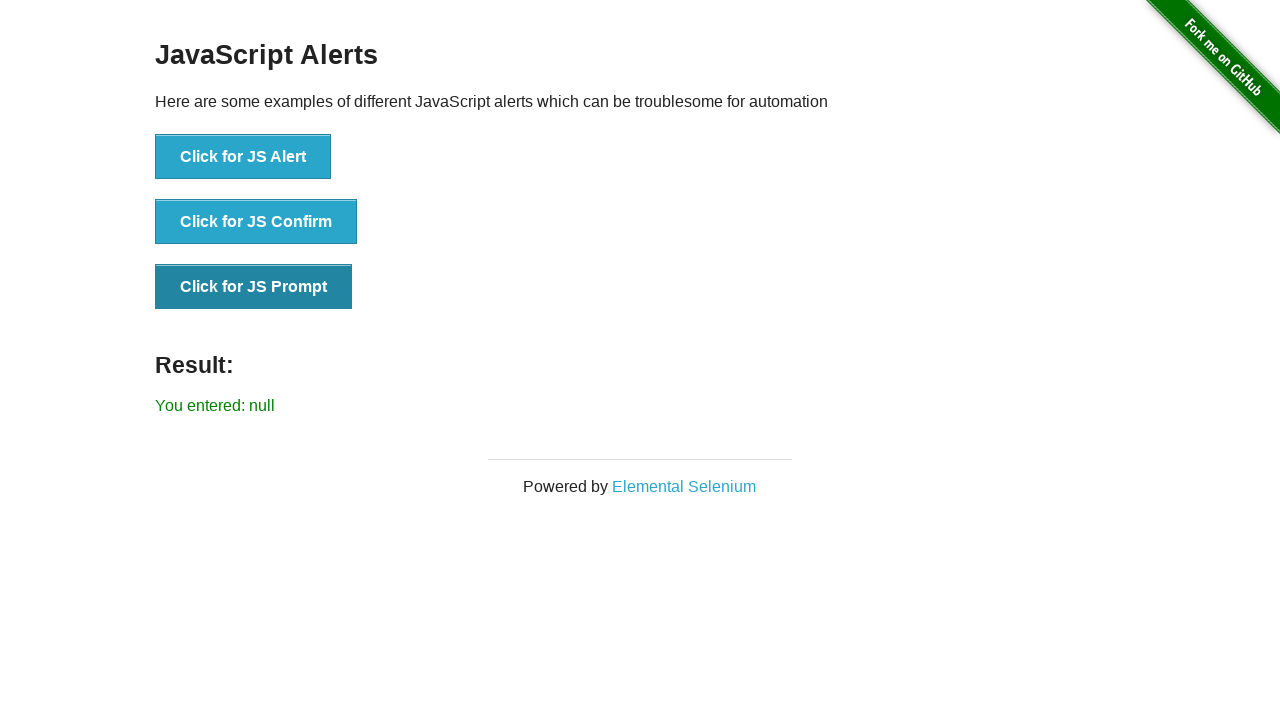

Verified result text shows 'You entered: null' after dismissing prompt
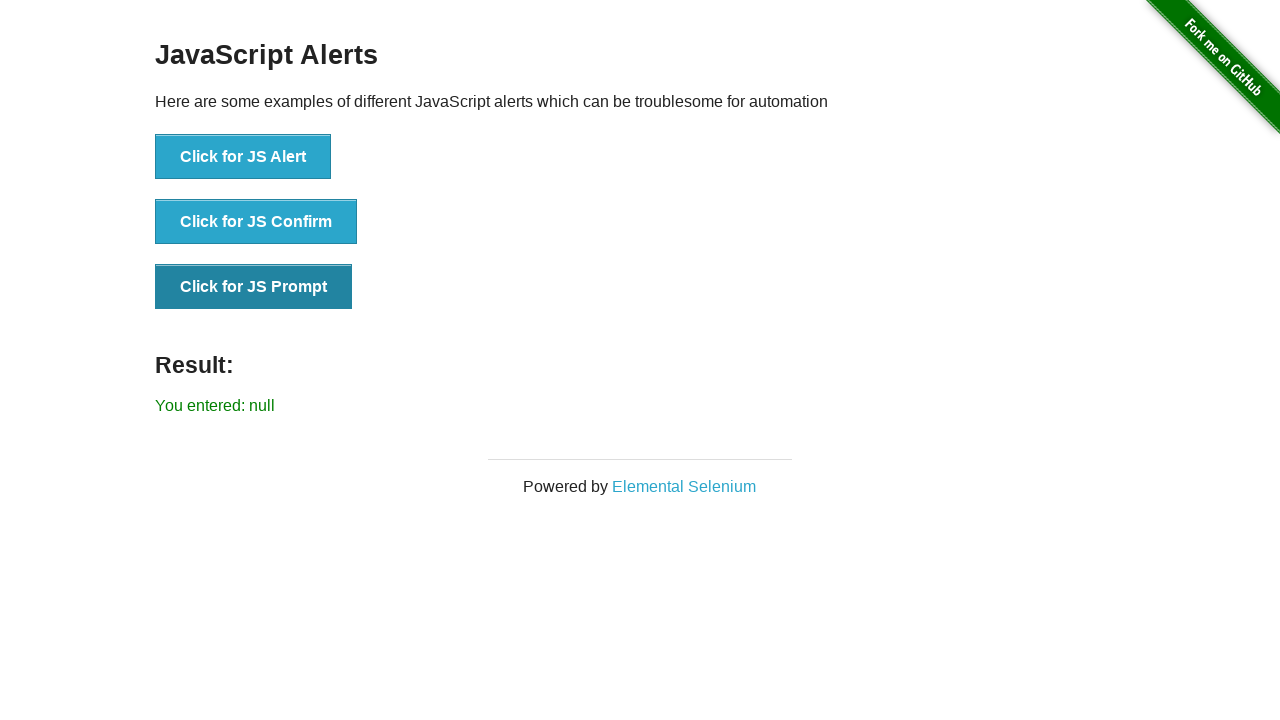

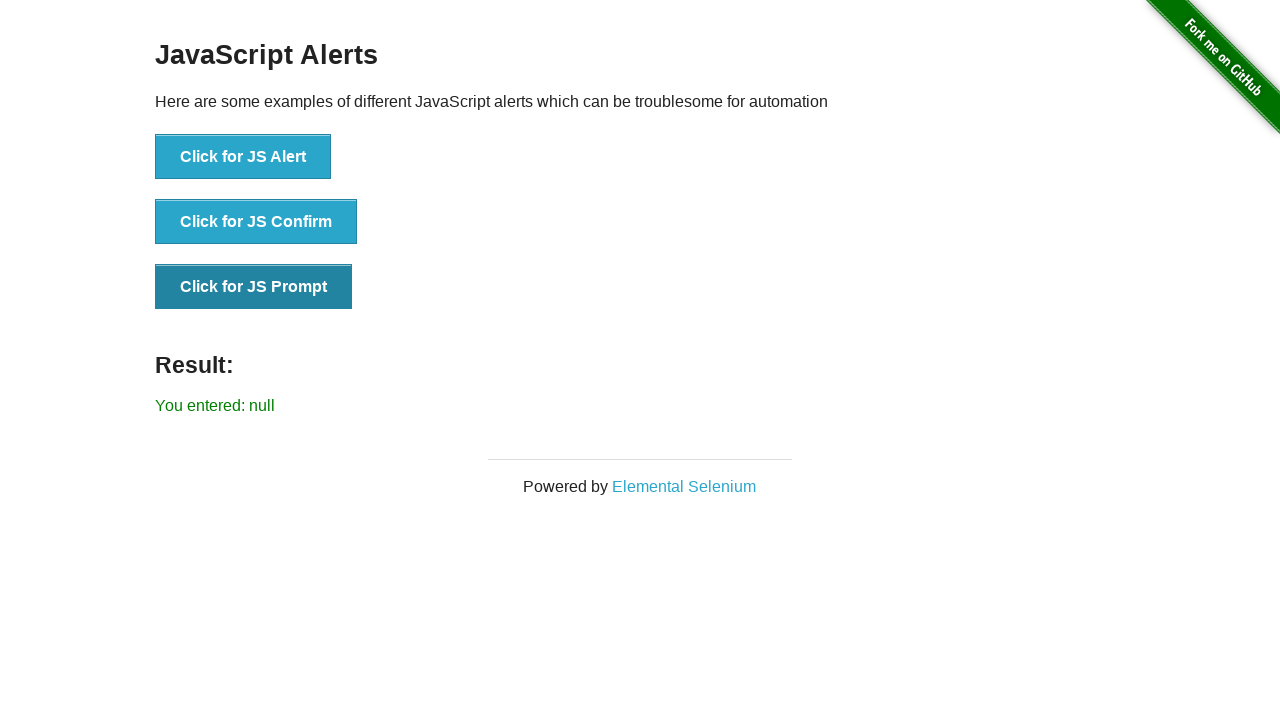